Searches for an item on ge-tracker.com by entering the item name in the search field, submitting the search, and clicking on the matching result to navigate to the item details page.

Starting URL: https://www.ge-tracker.com/names/rune

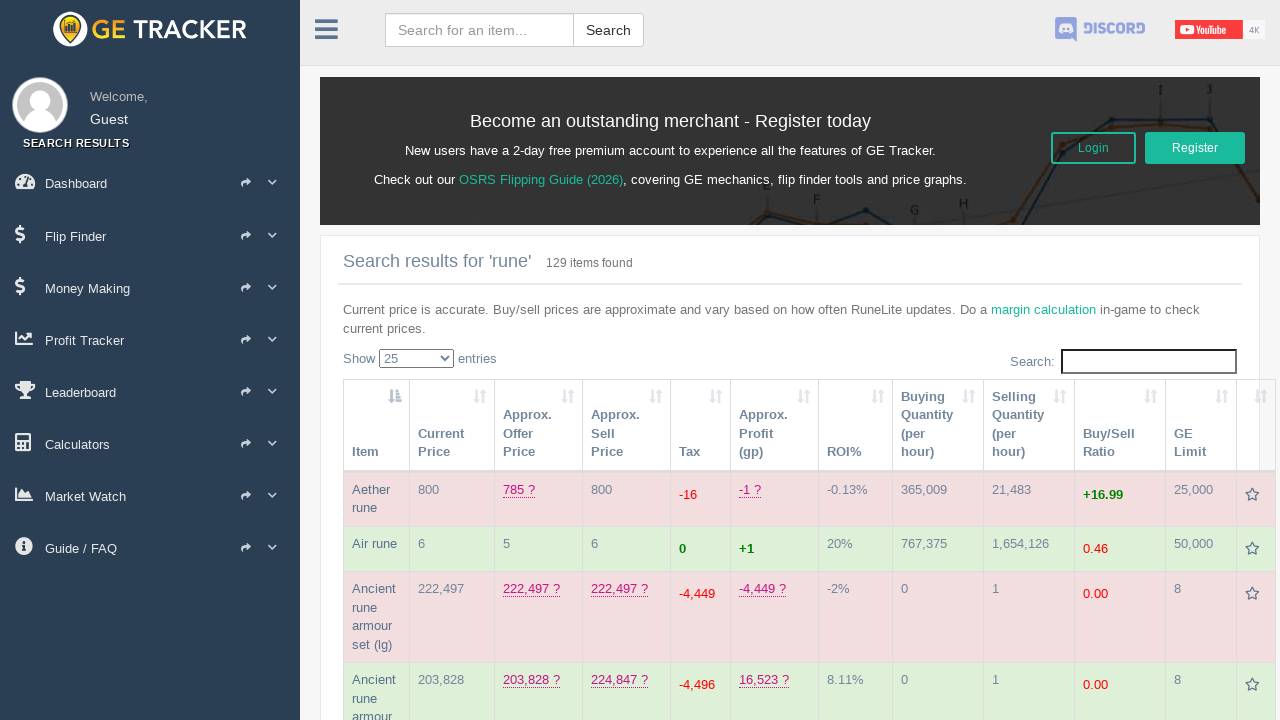

Search input field loaded on ge-tracker.com
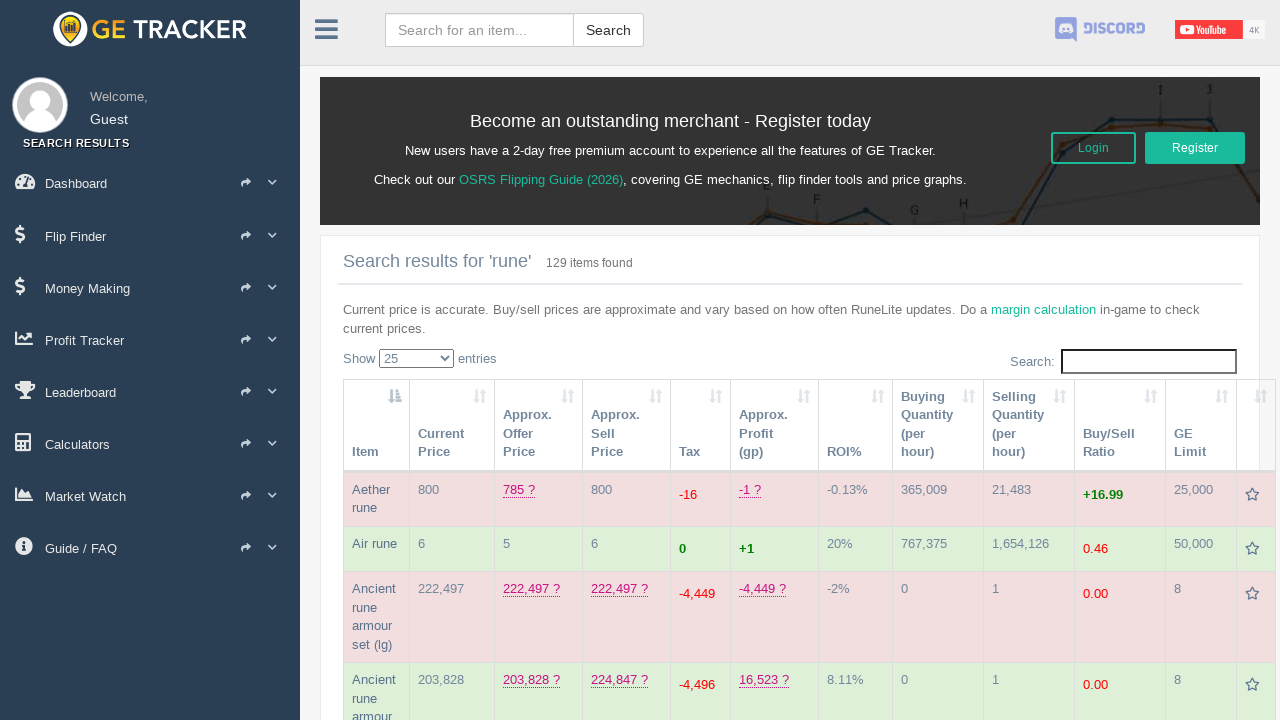

Entered 'Rune scimitar' in search field on .form-control
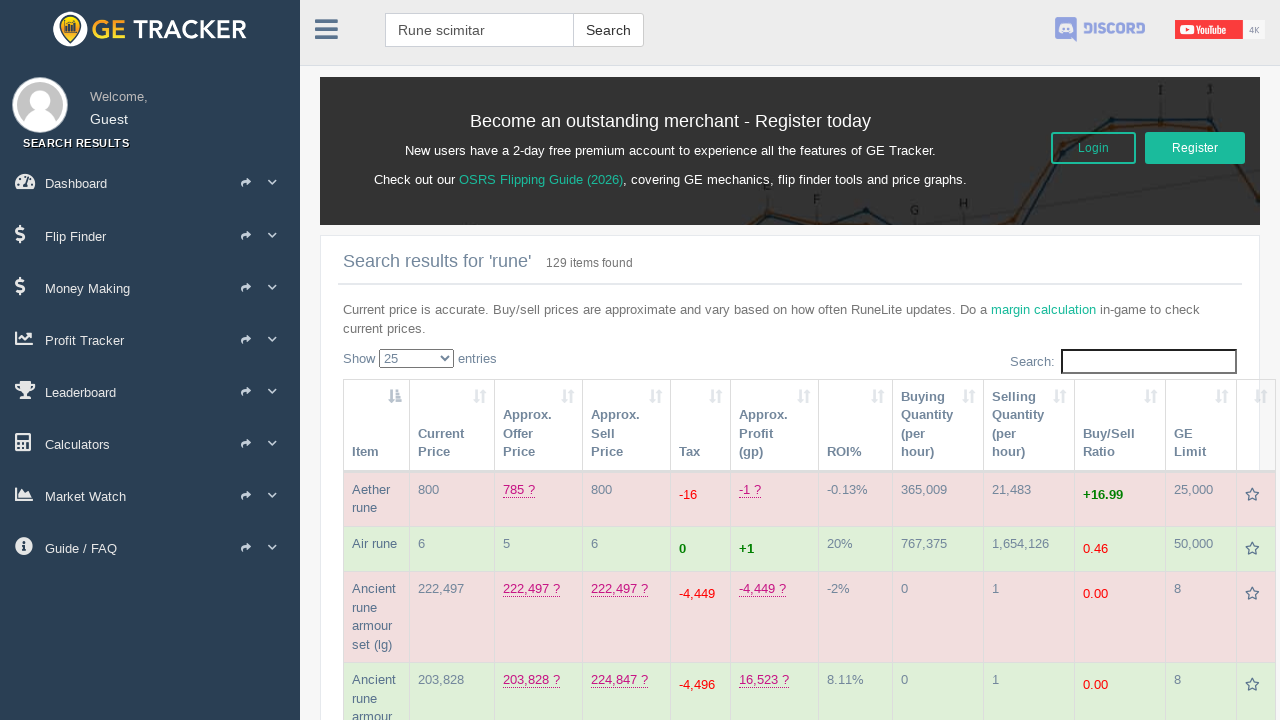

Submitted search by pressing Enter on .form-control
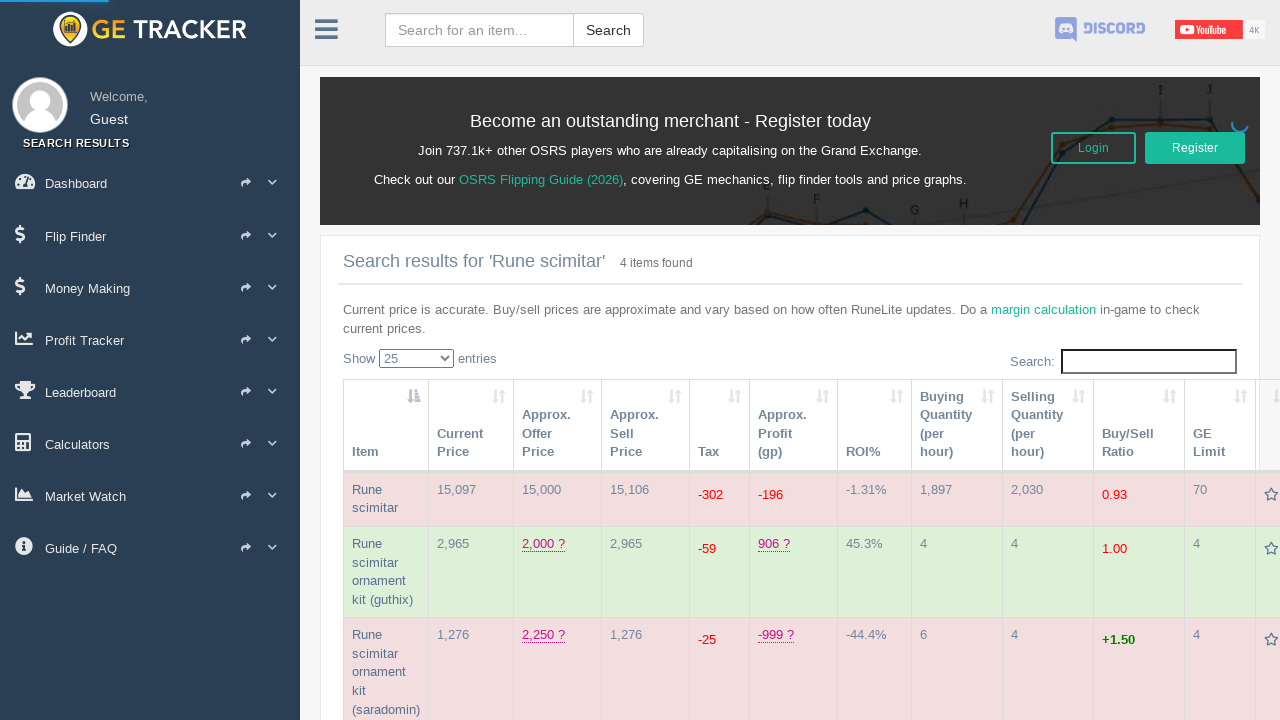

Search results loaded
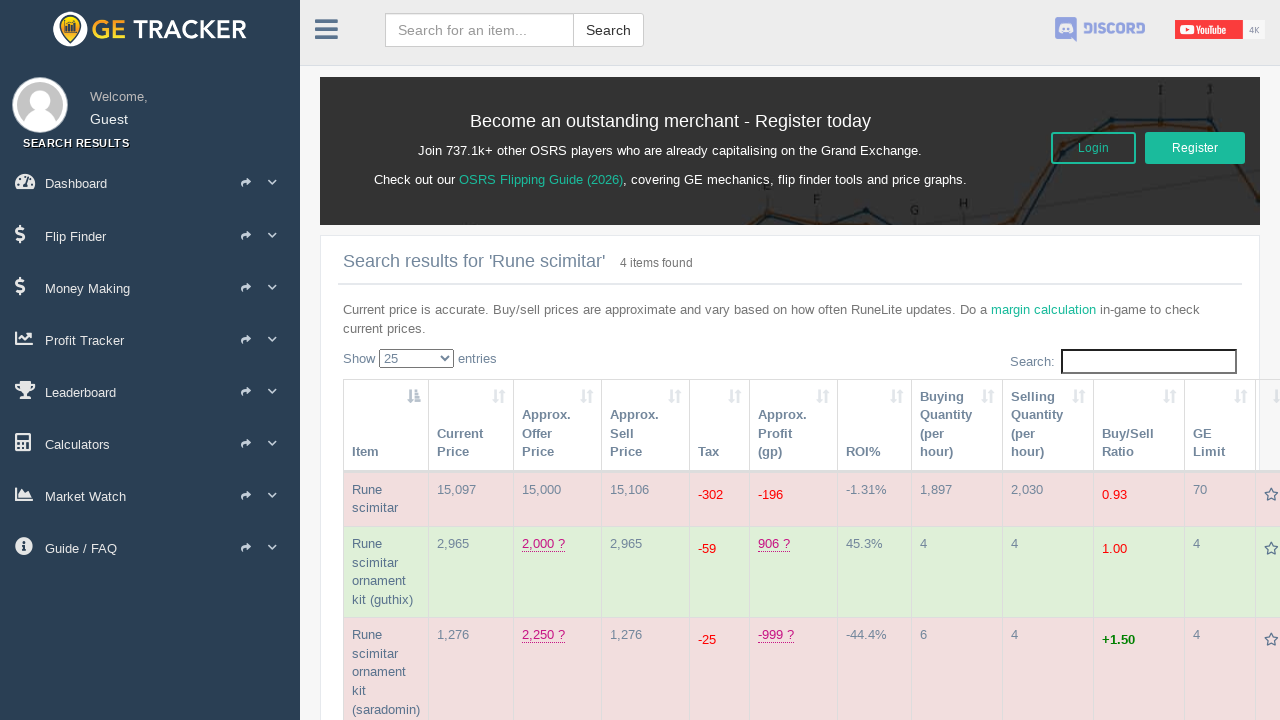

Clicked on 'Rune scimitar' search result at (367, 489) on .row-item-name:has-text('Rune scimitar')
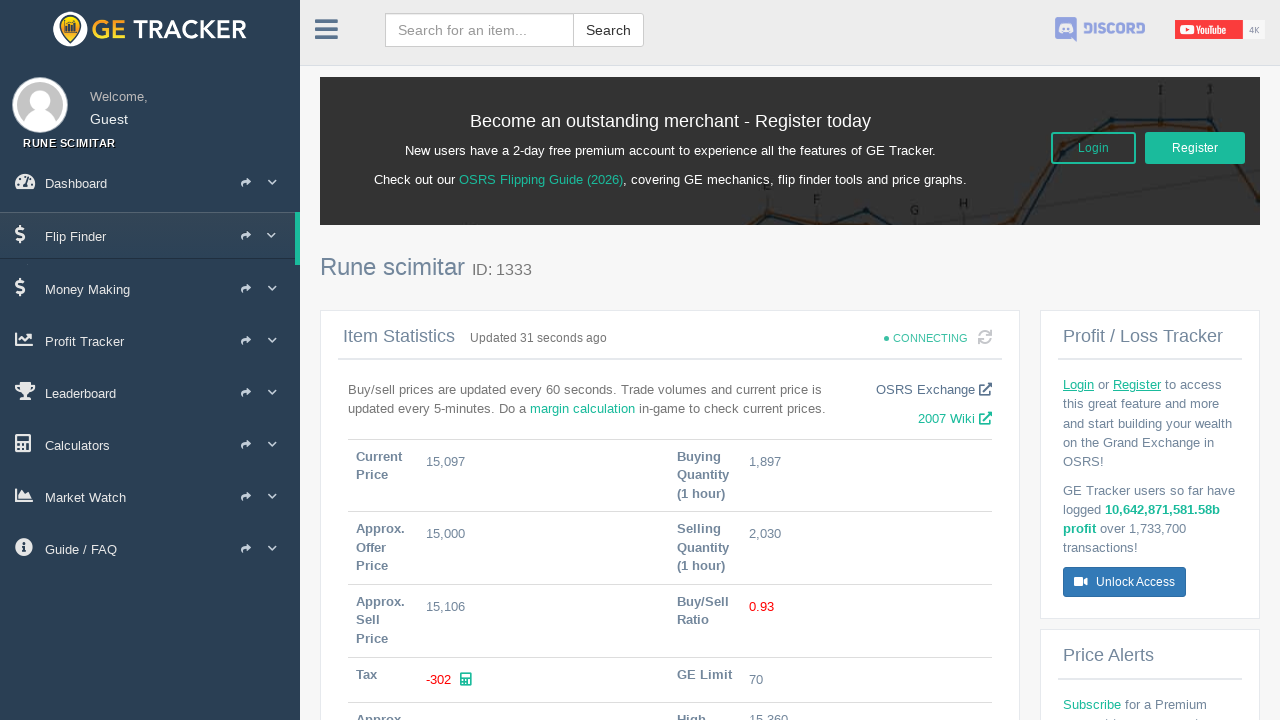

Item details page loaded successfully
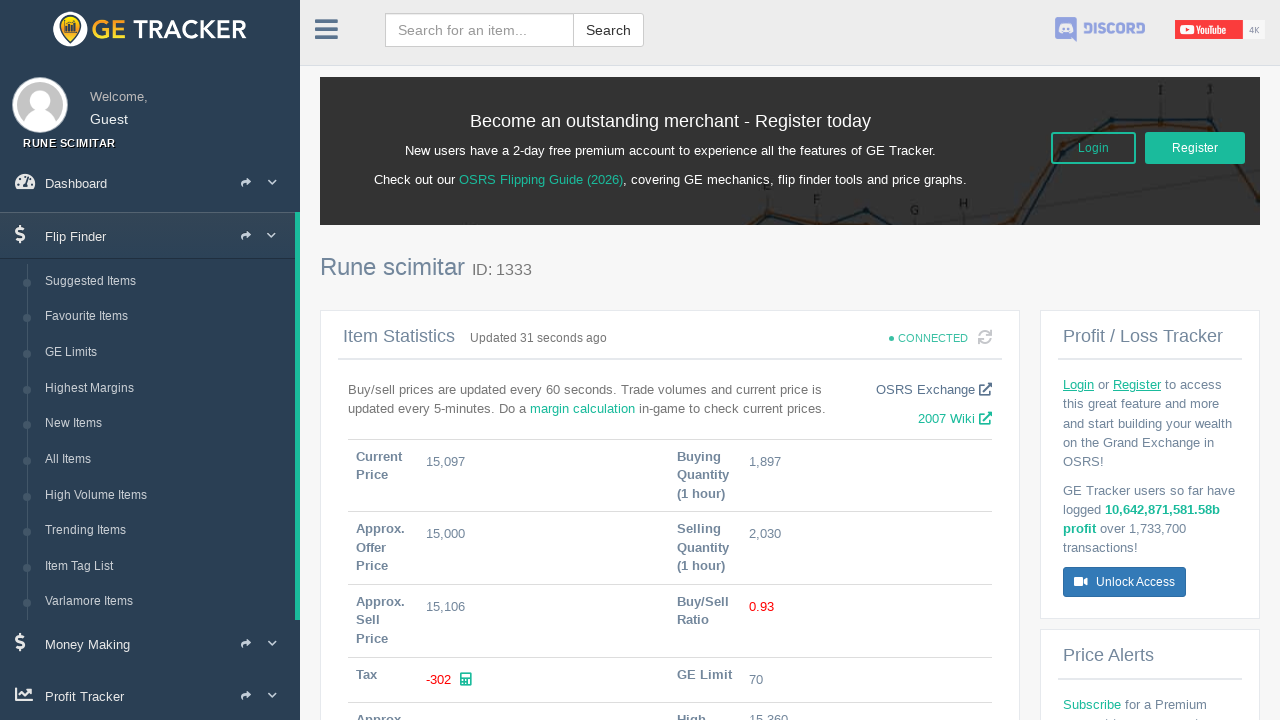

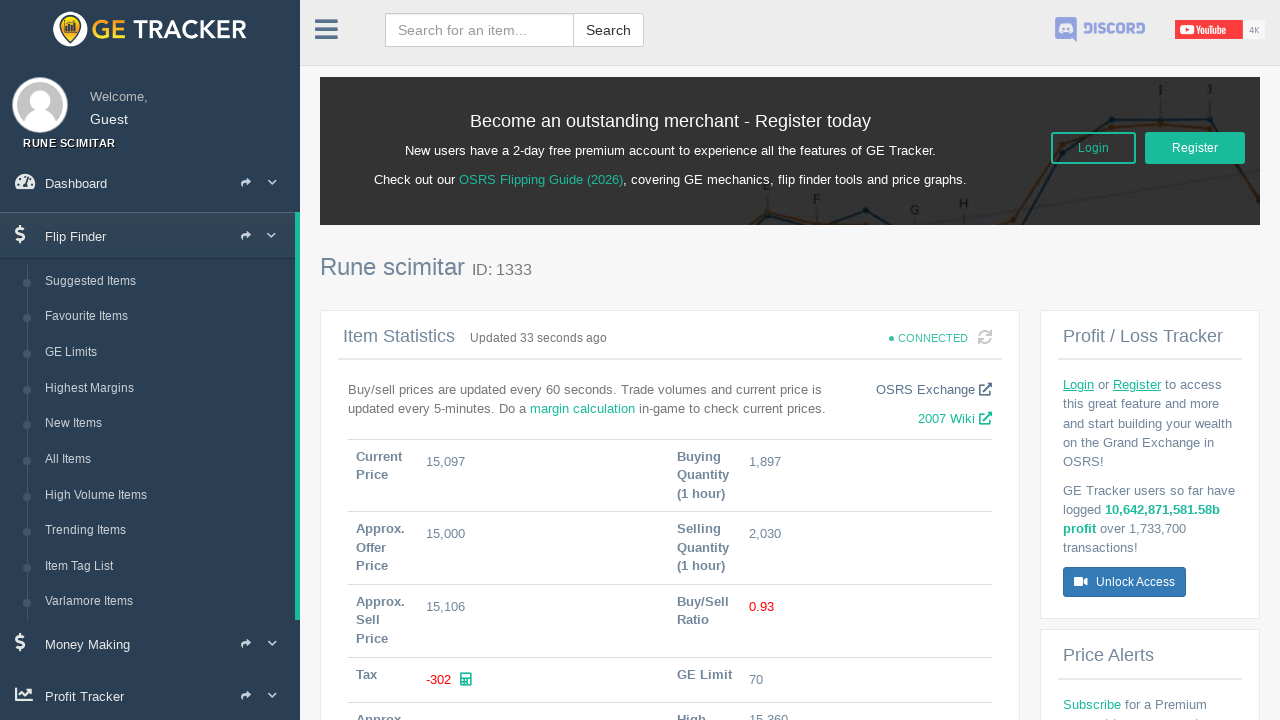